Verifies that the third input element (Generate button) has the correct value attribute

Starting URL: http://angel.net/~nic/passwd.sha1.1a.html

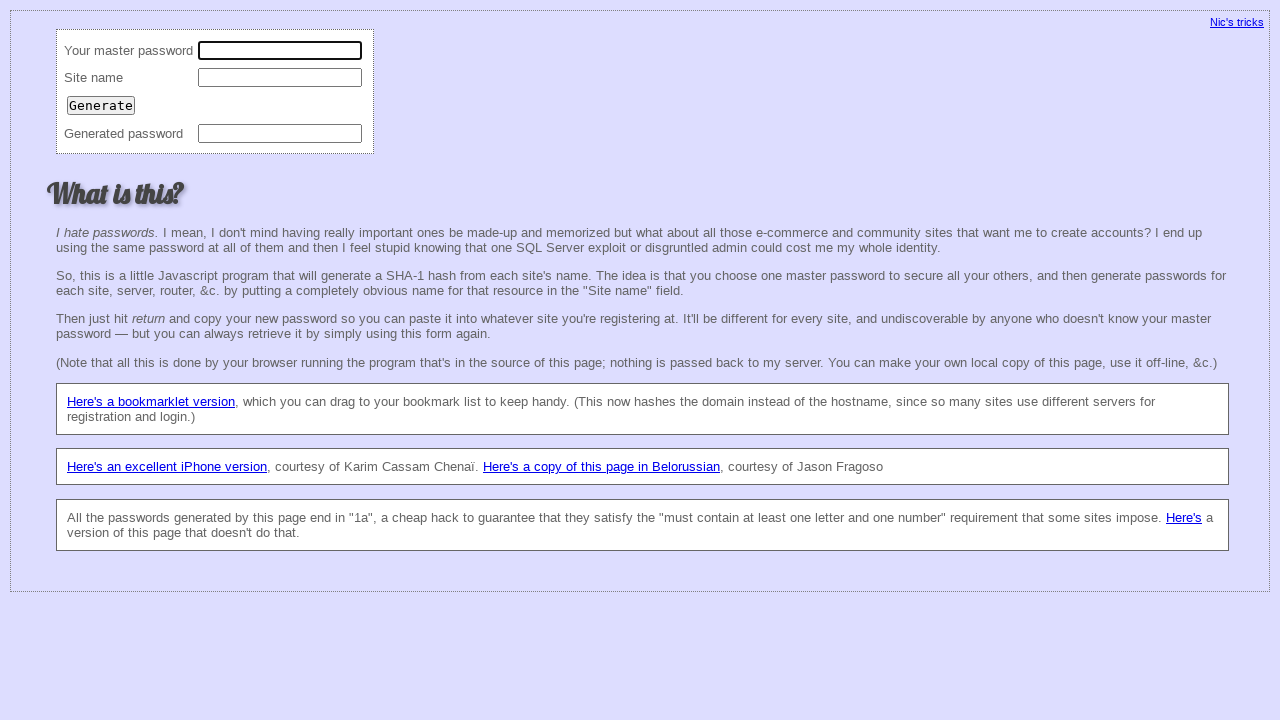

Waited for Generate button to load on the page
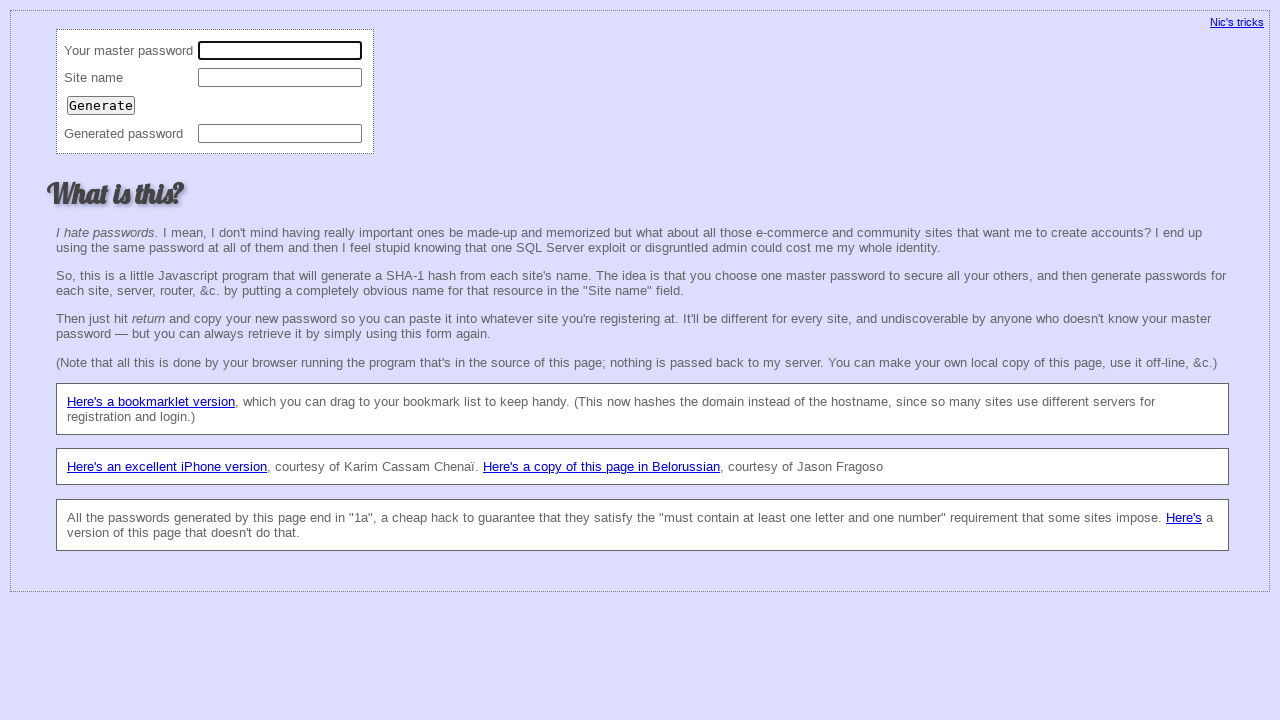

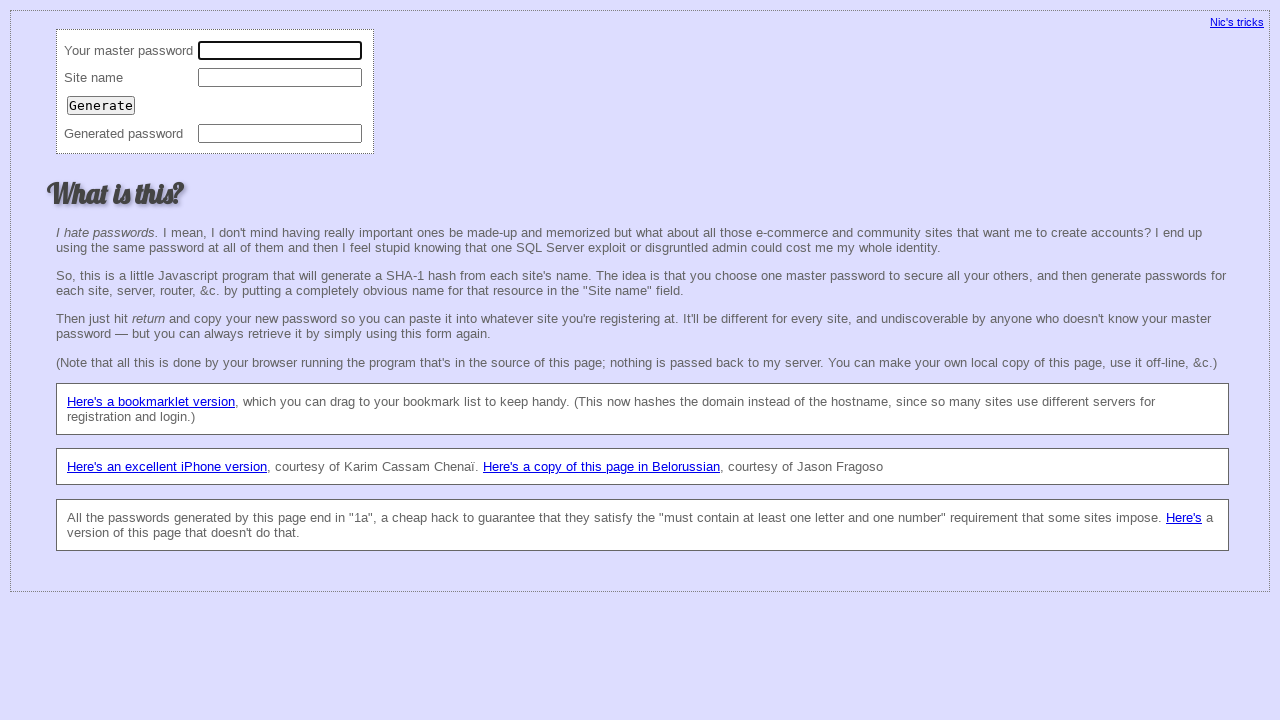